Tests updating the quantity of a product in the cart and verifies that the total price is recalculated correctly.

Starting URL: http://intershop5.skillbox.ru/cart/

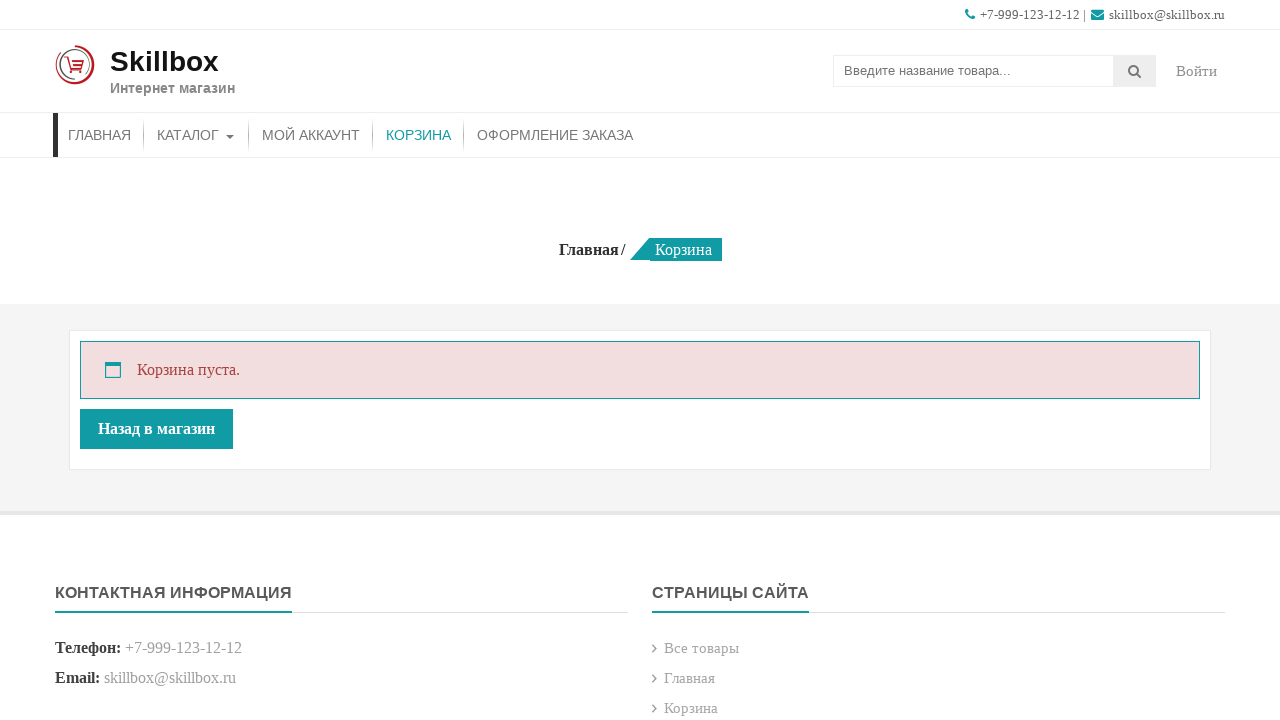

Reloaded the cart page
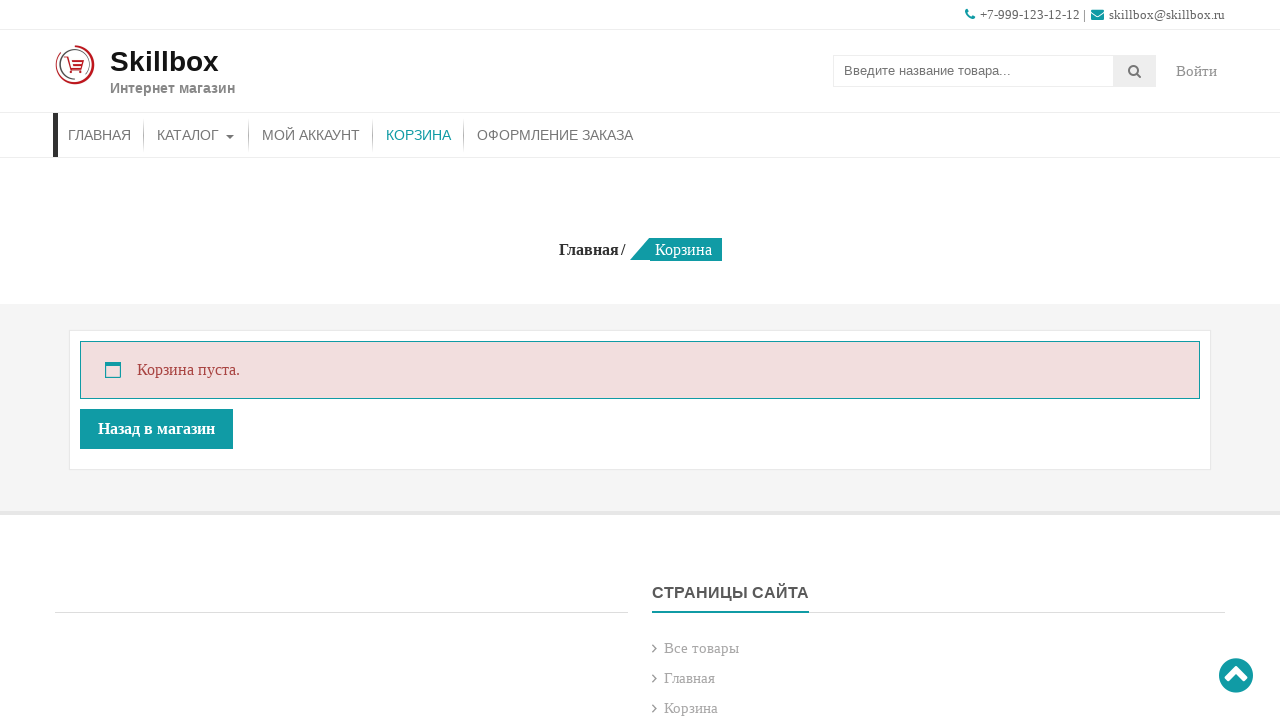

Verified cart is empty
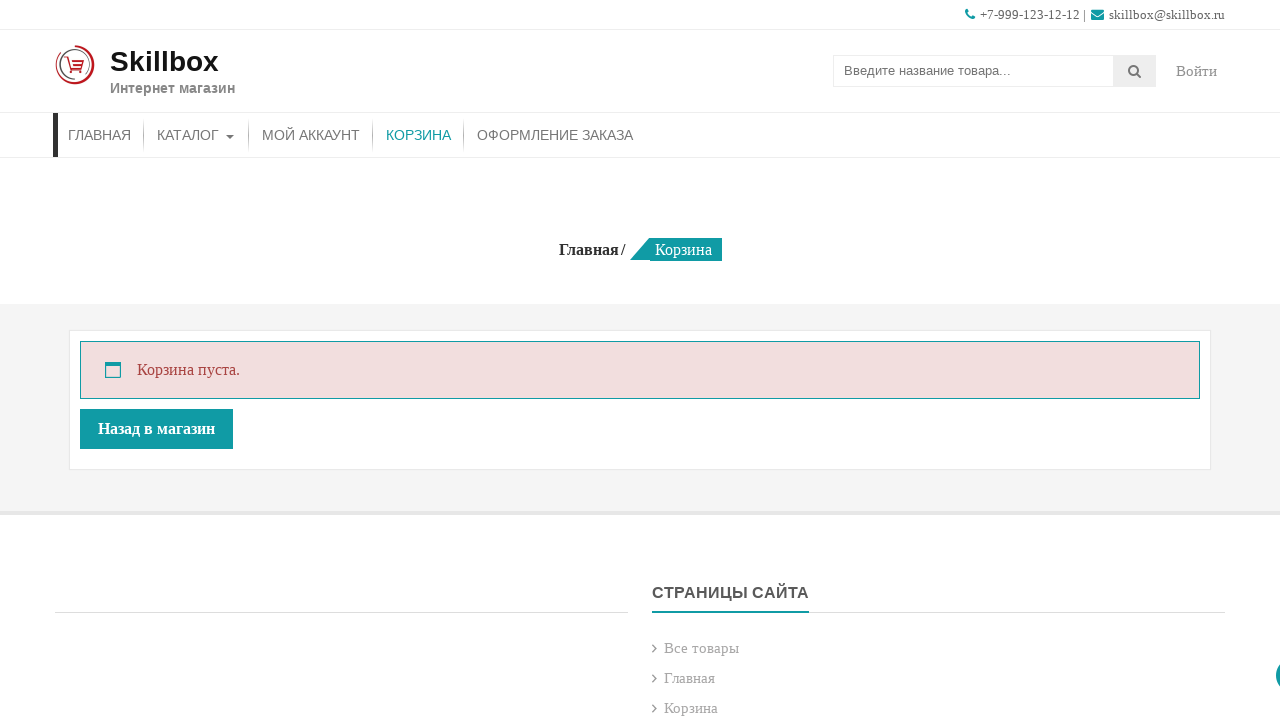

Navigated to catalog page
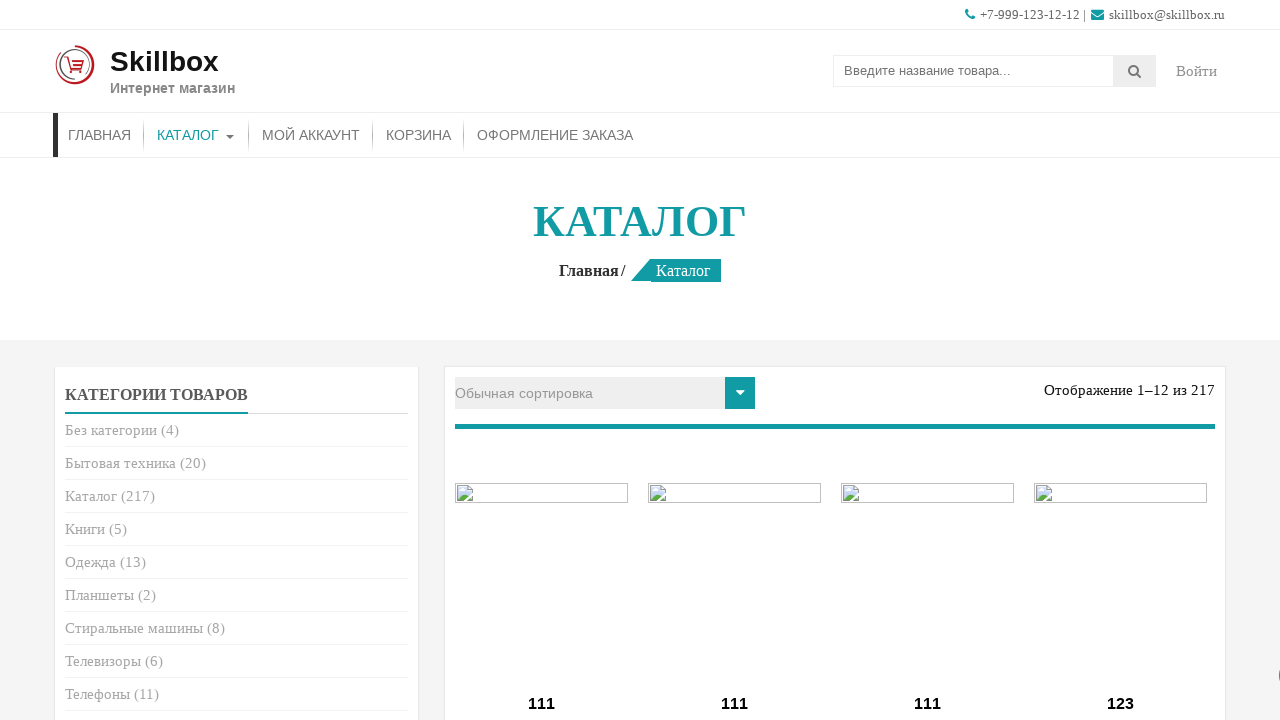

Clicked add to cart button for first product at (542, 361) on .add_to_cart_button >> nth=0
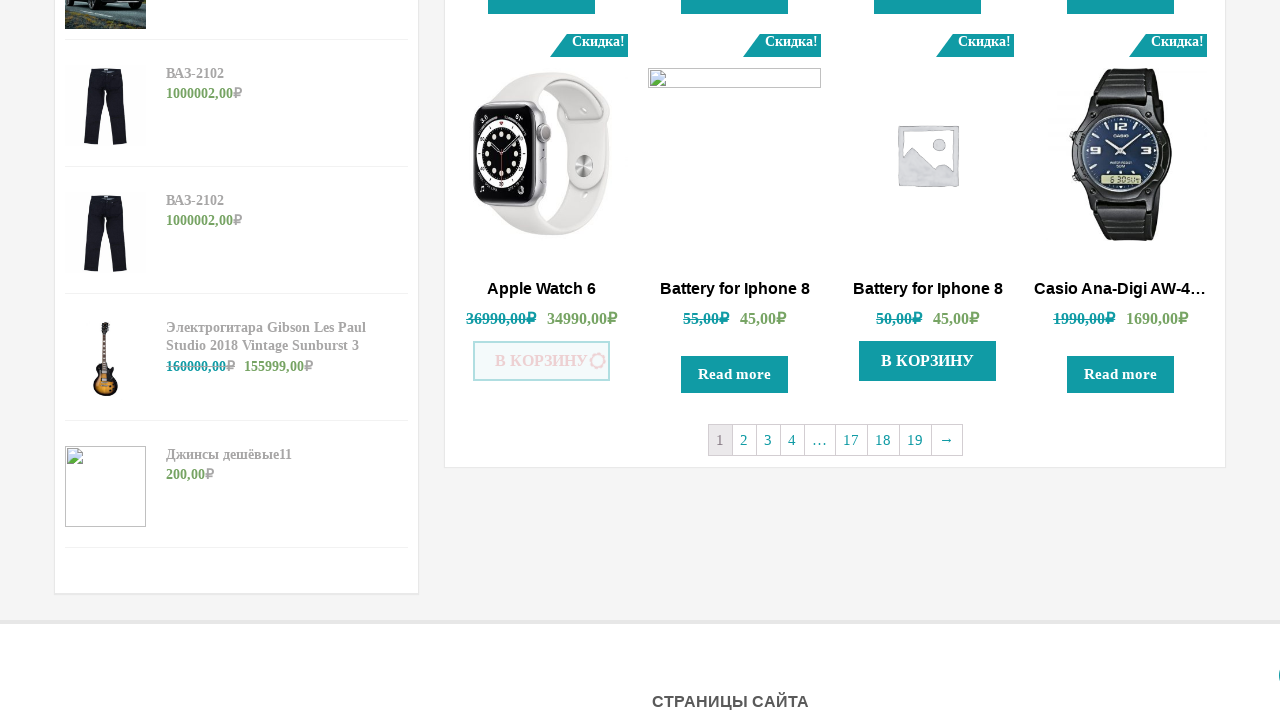

Waited for add to cart loading to complete
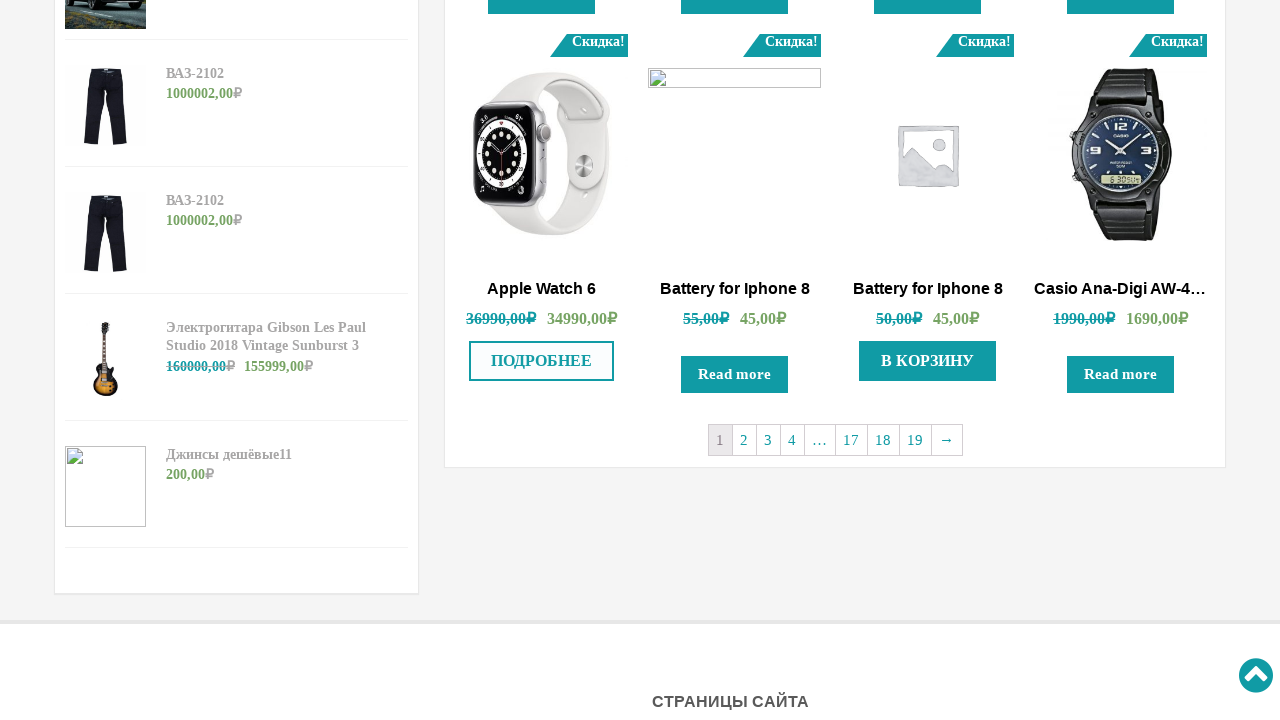

Navigated to cart page
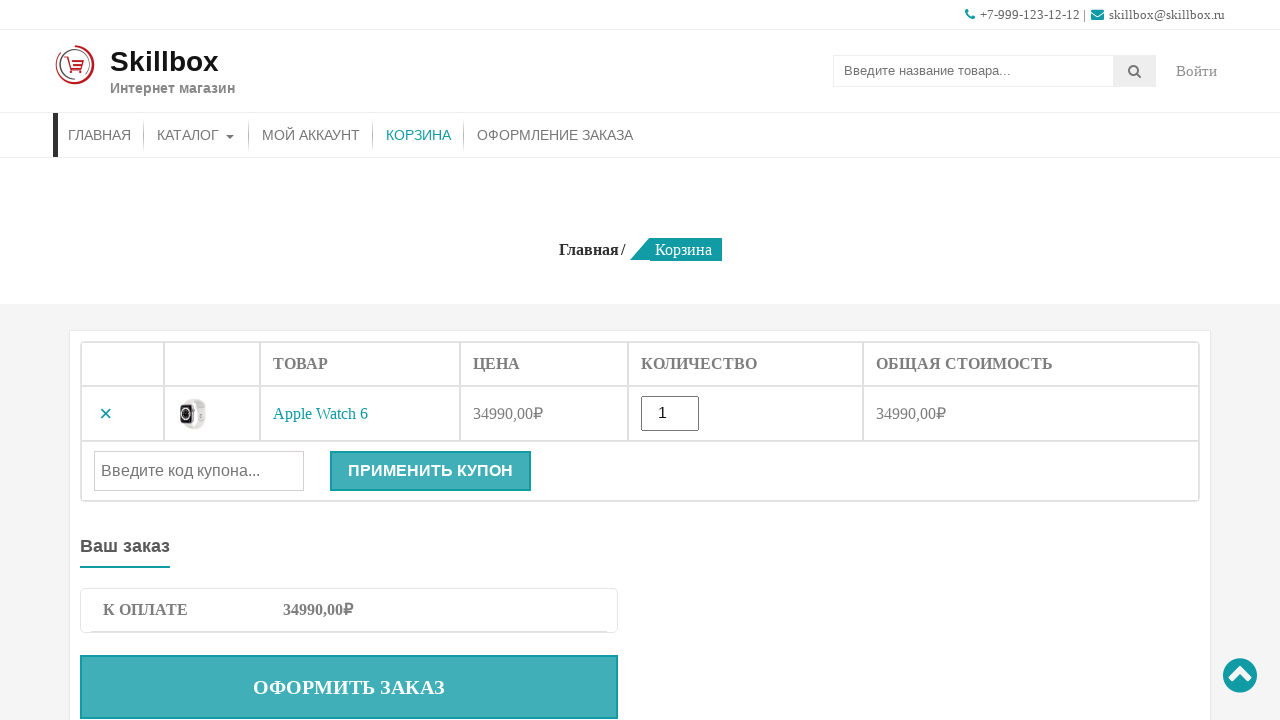

Verified product is in cart
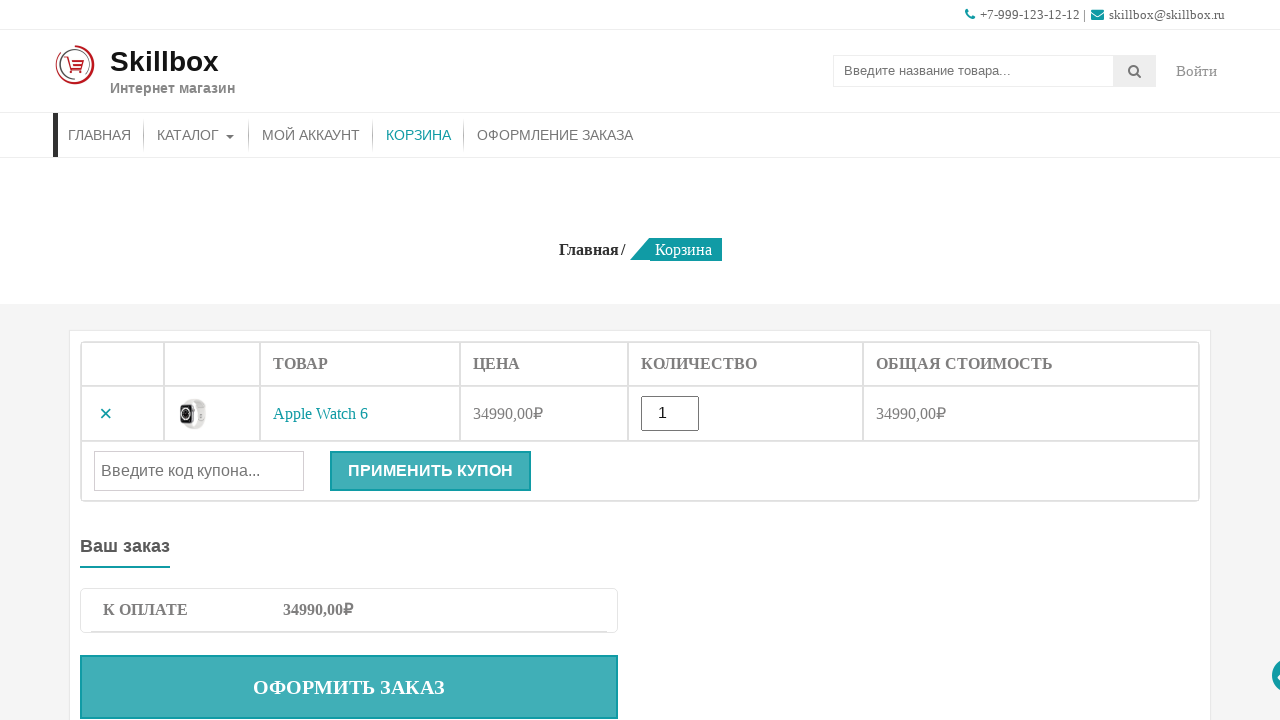

Cleared quantity input field on .product-quantity input
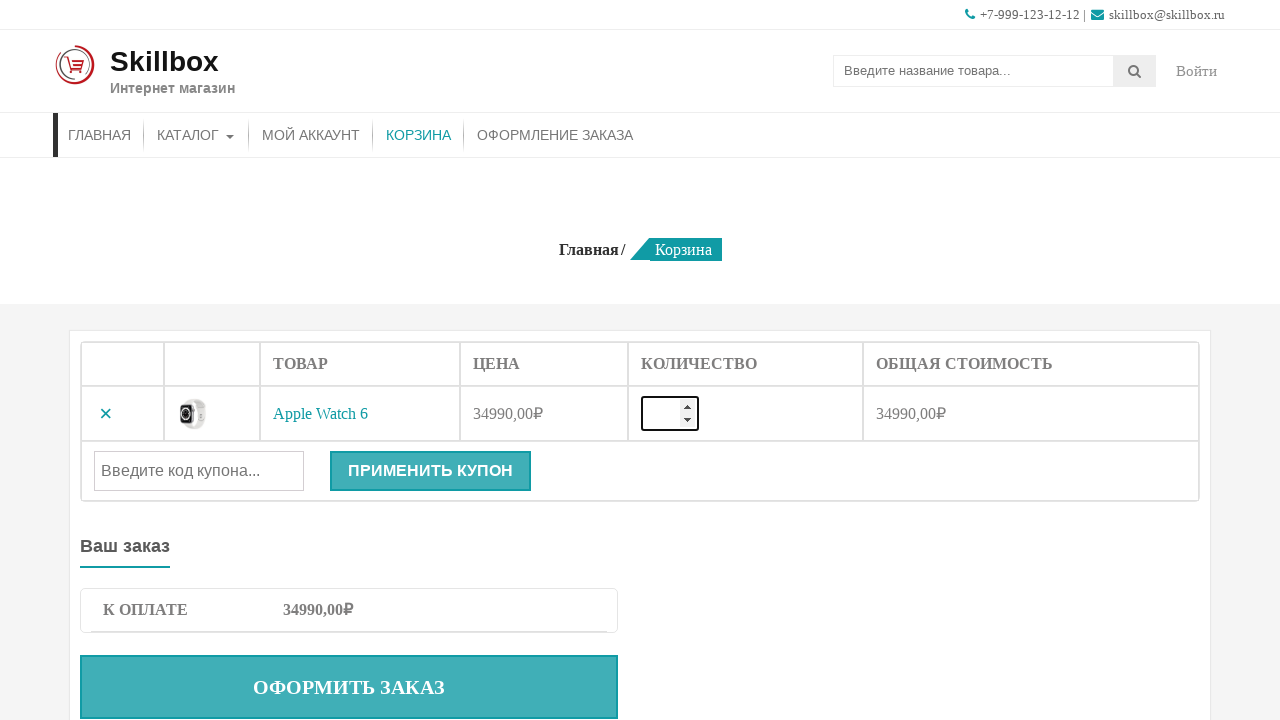

Filled quantity input with value 2 on .product-quantity input
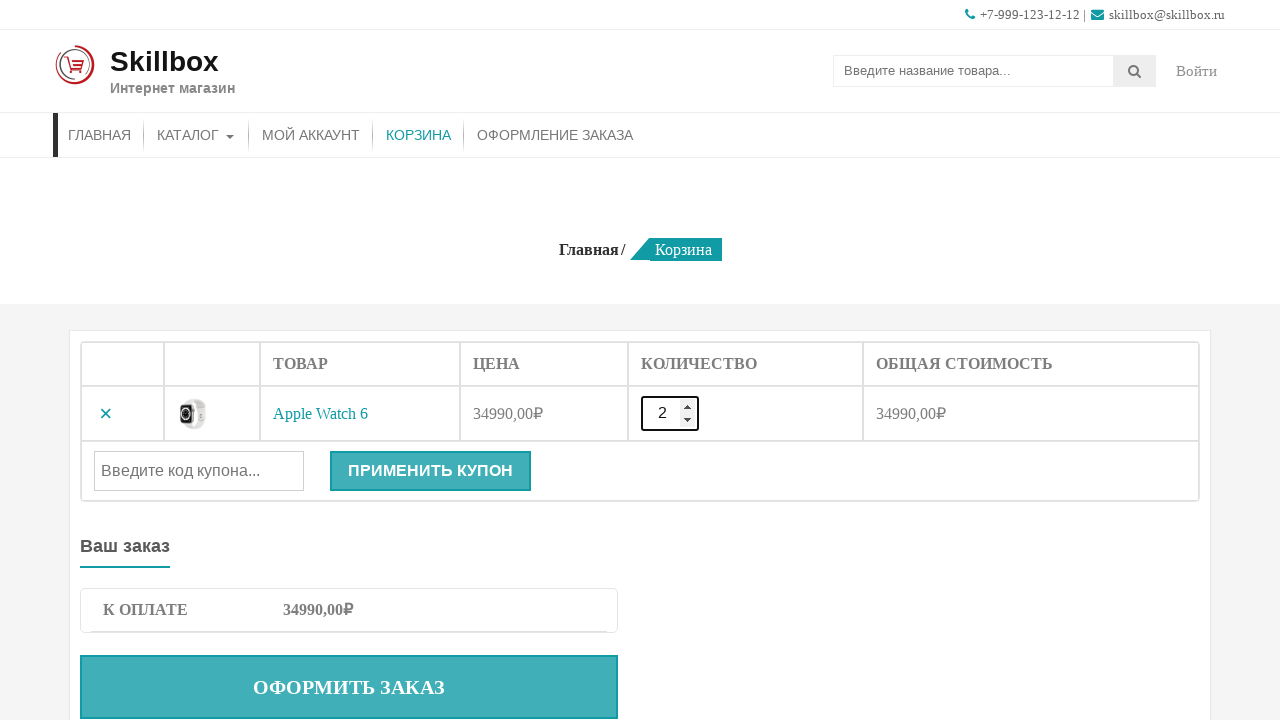

Pressed Enter to confirm quantity change on .product-quantity input
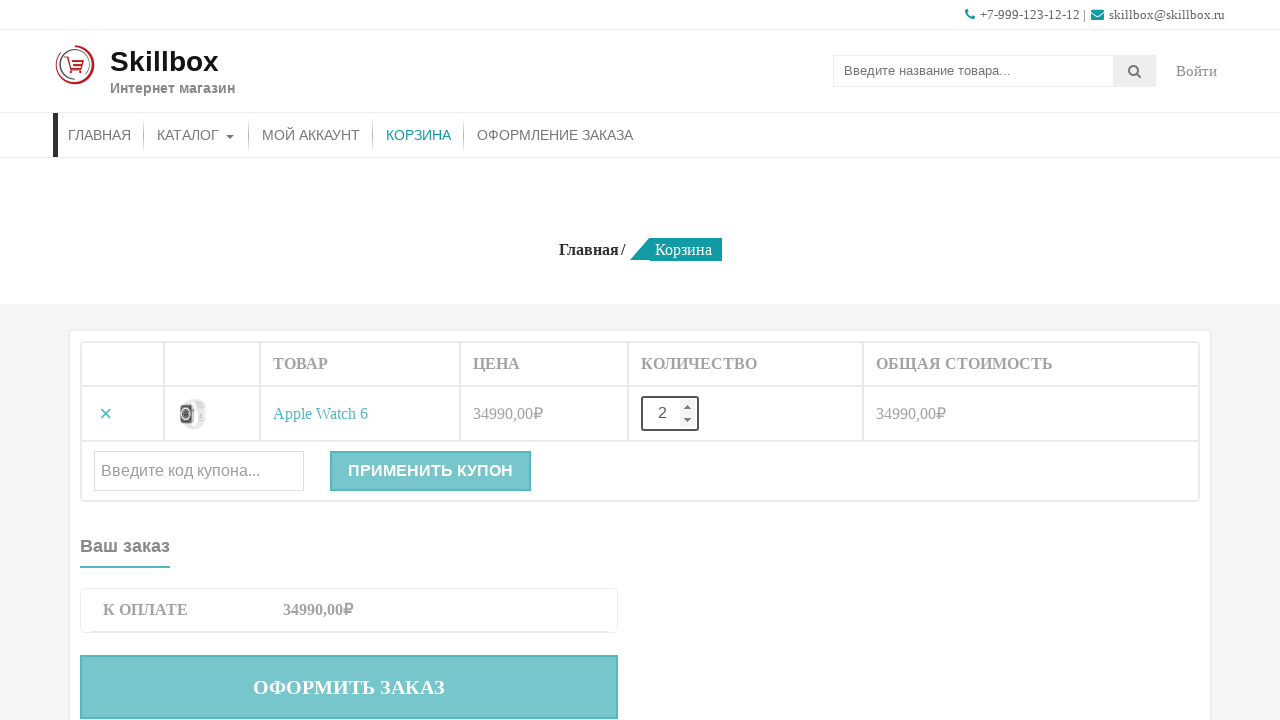

Verified product subtotal updated after quantity change
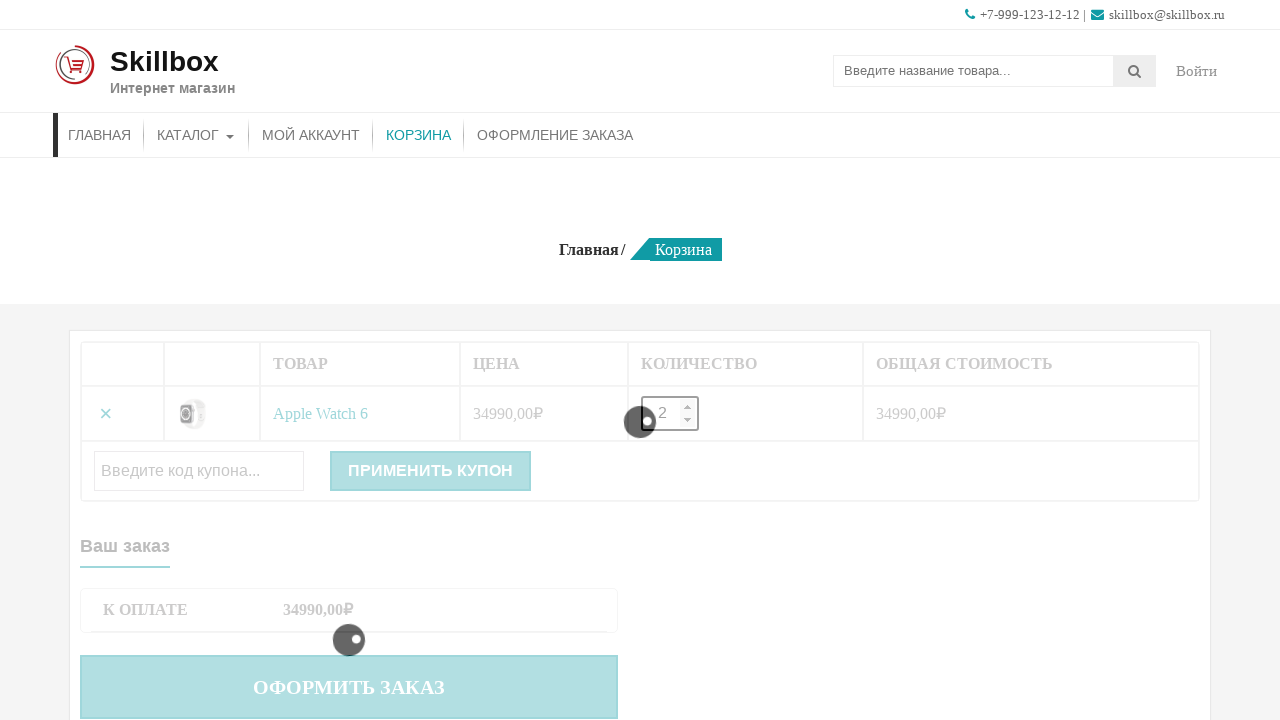

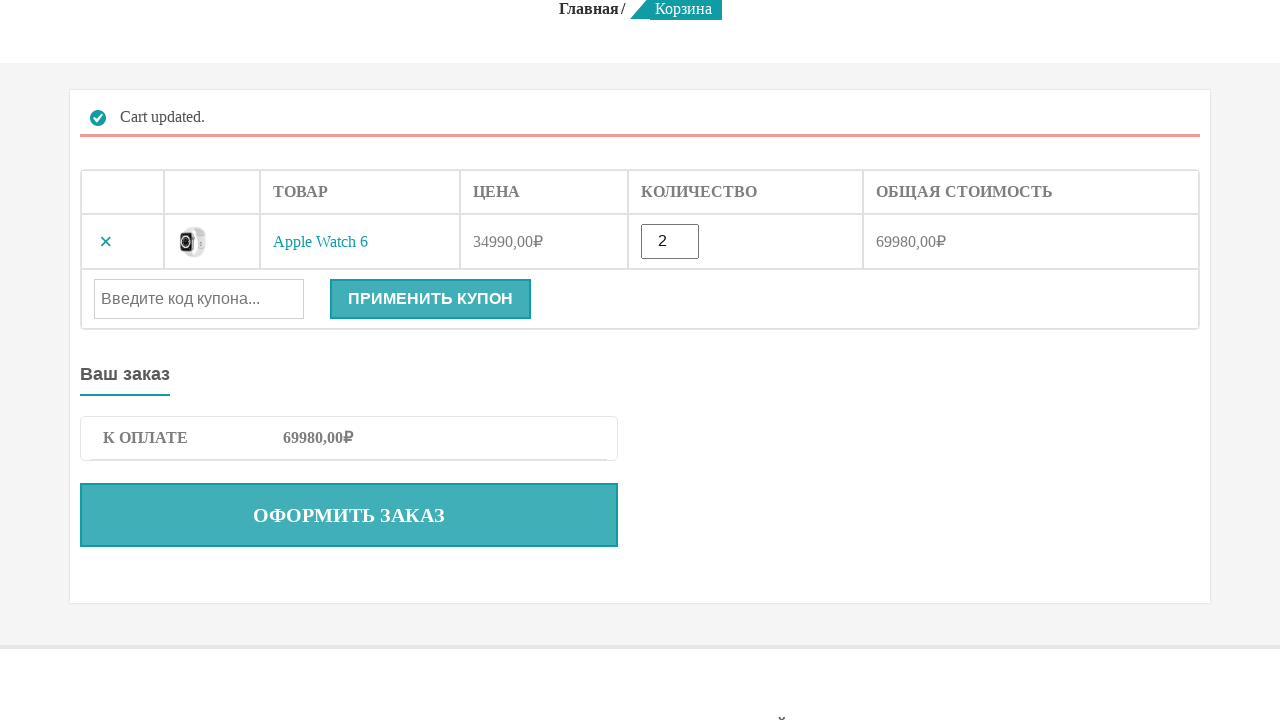